Tests the text-box form by filling the current address field, clicking submit, and verifying the address is displayed in the output section.

Starting URL: https://demoqa.com/text-box

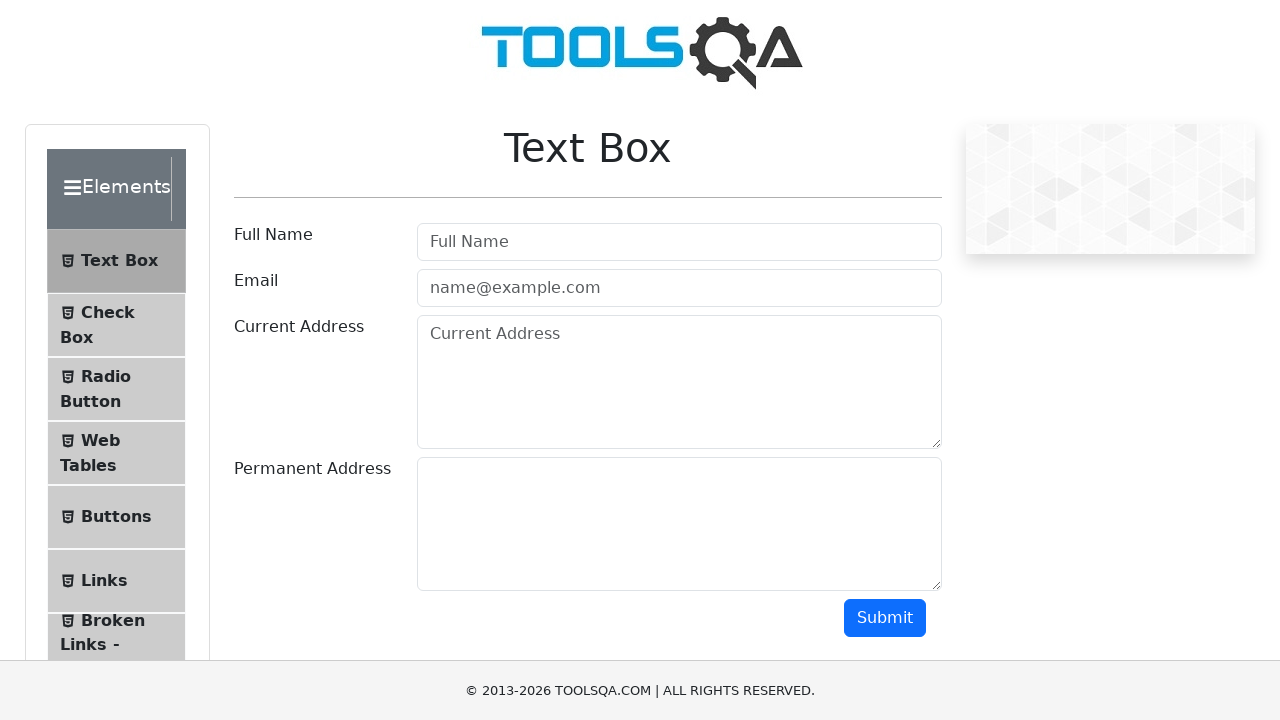

Removed footer element
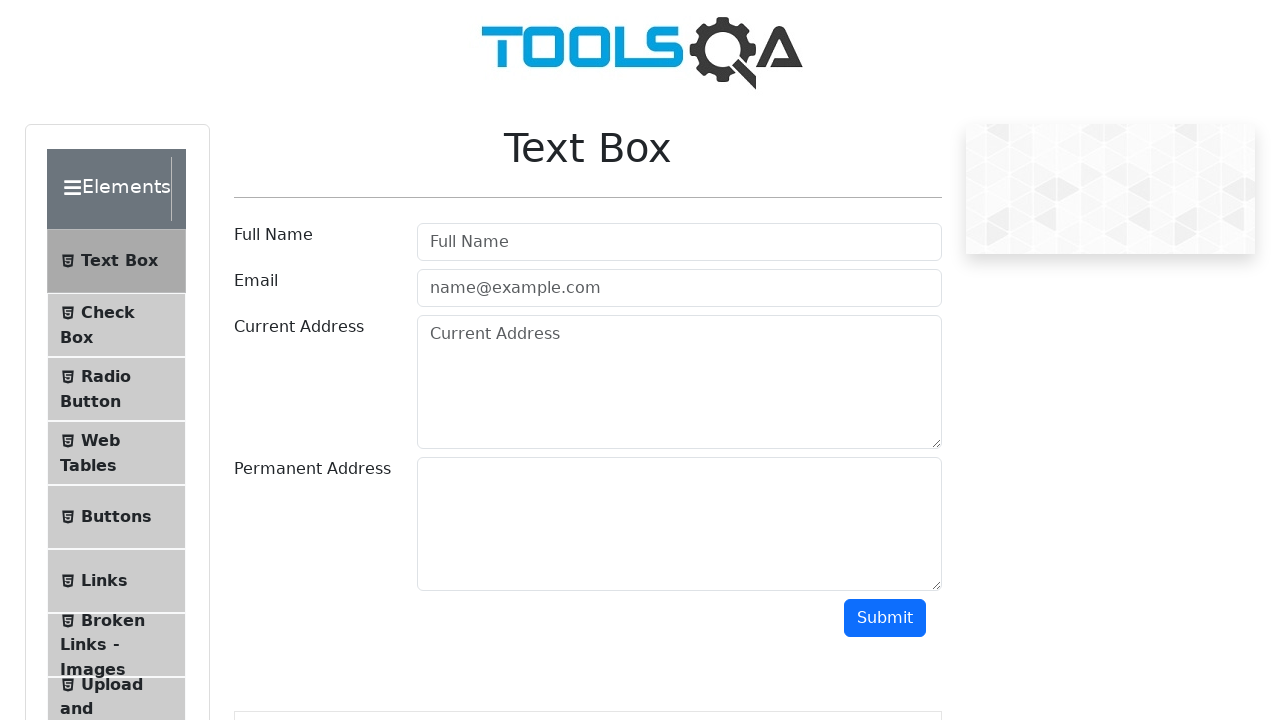

Removed fixed banner element
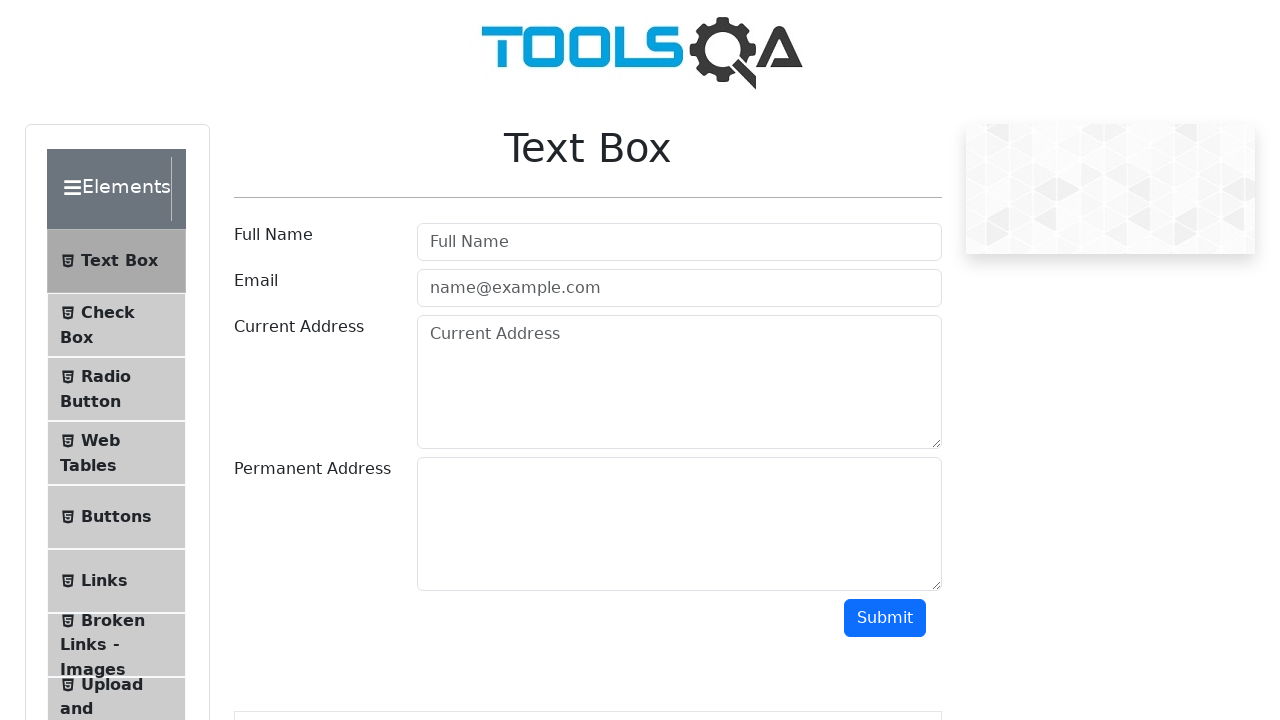

Filled current address field with 'Tagenevagen 29' on #currentAddress
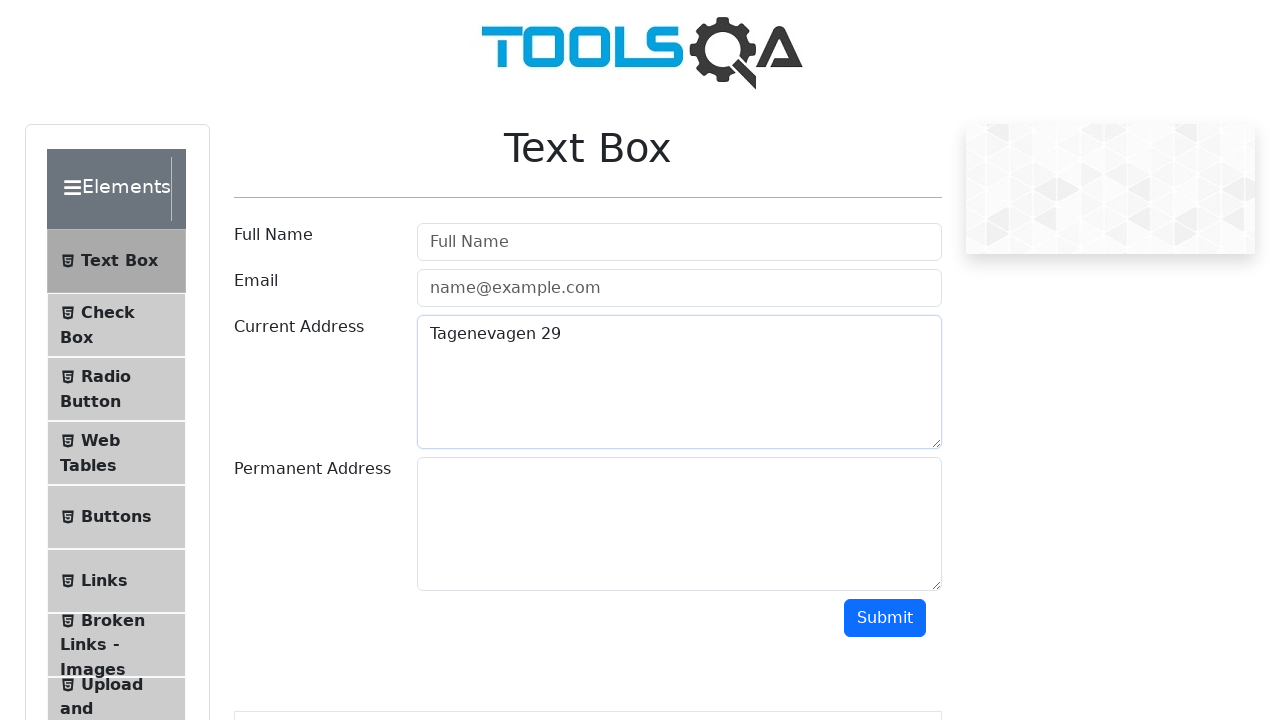

Scrolled submit button into view
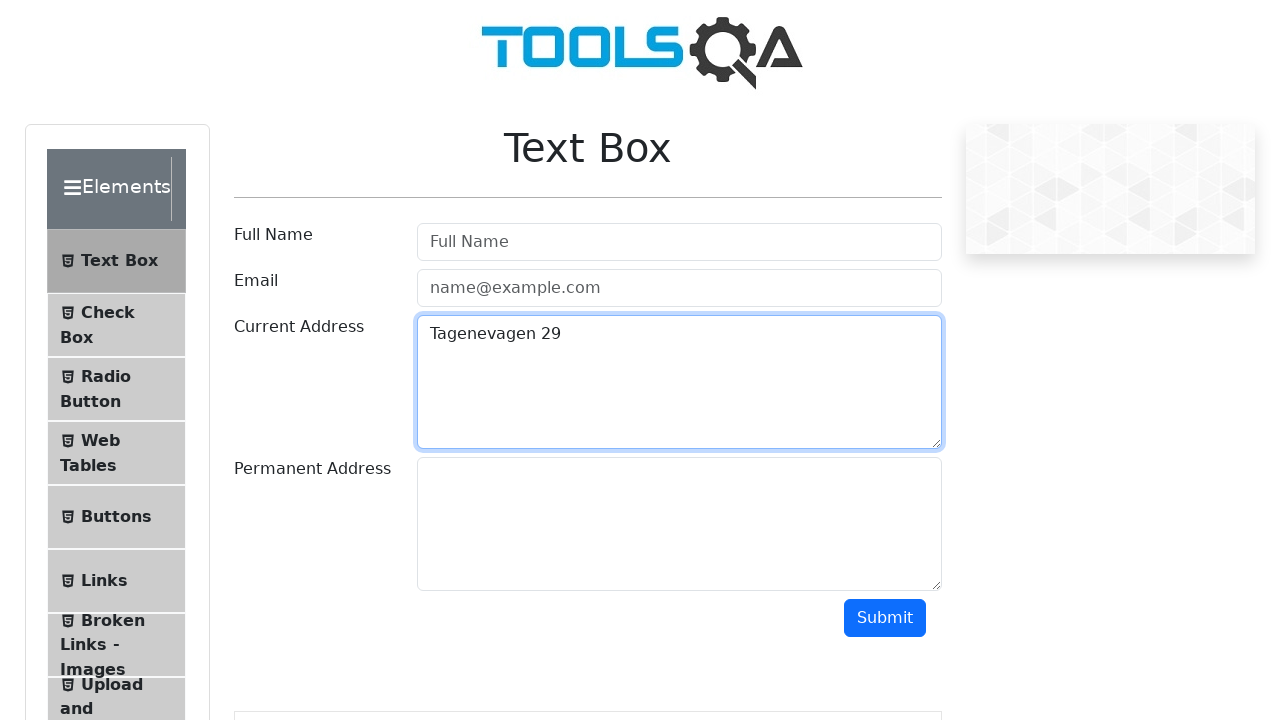

Clicked submit button at (885, 618) on #submit
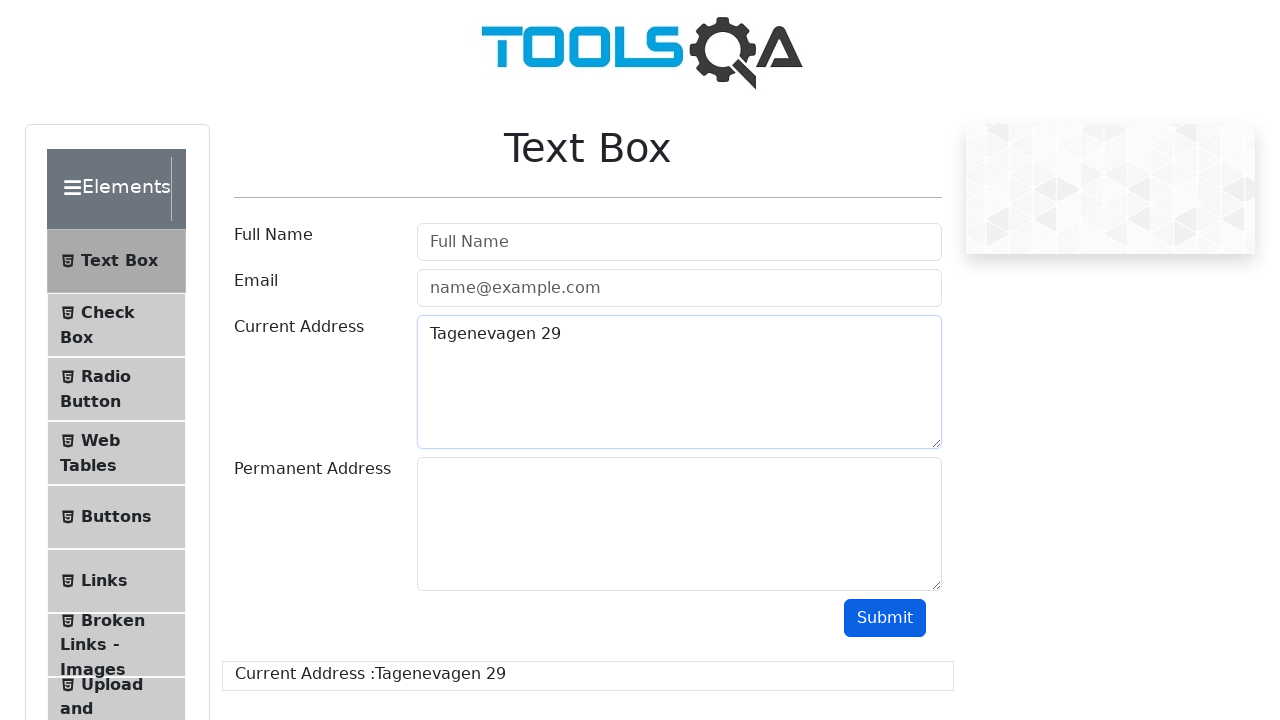

Output section appeared with address confirmation
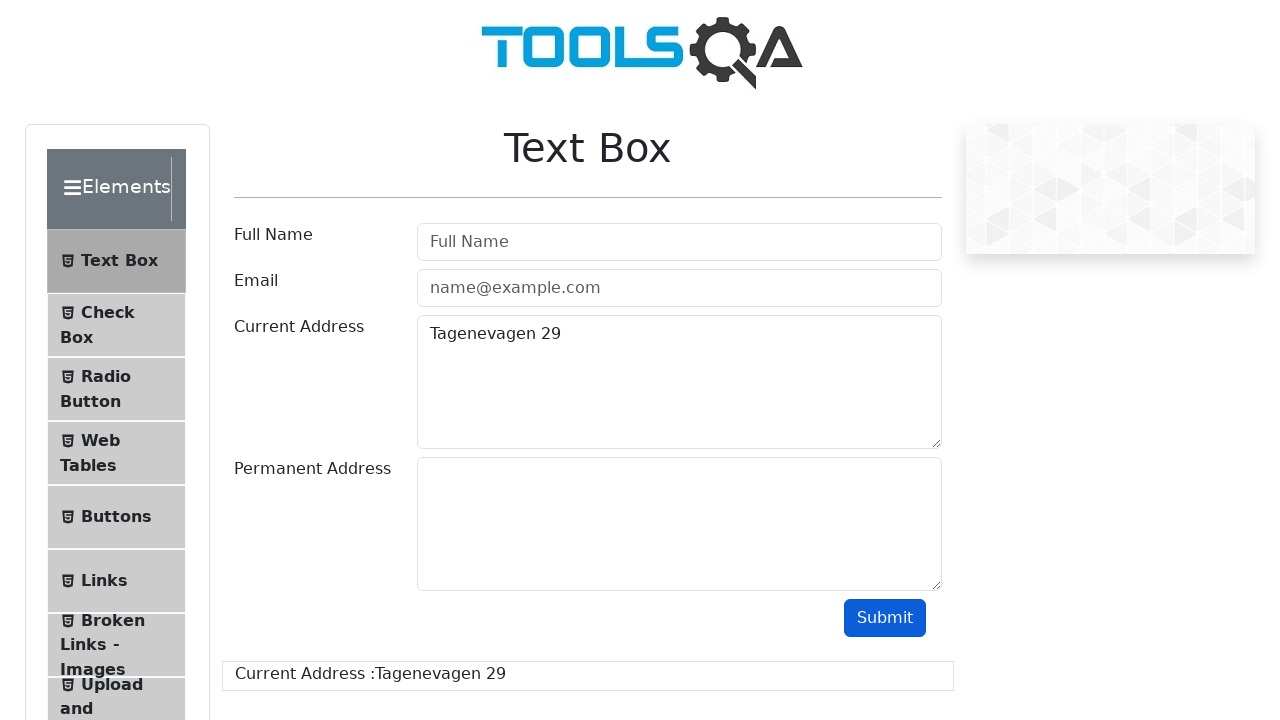

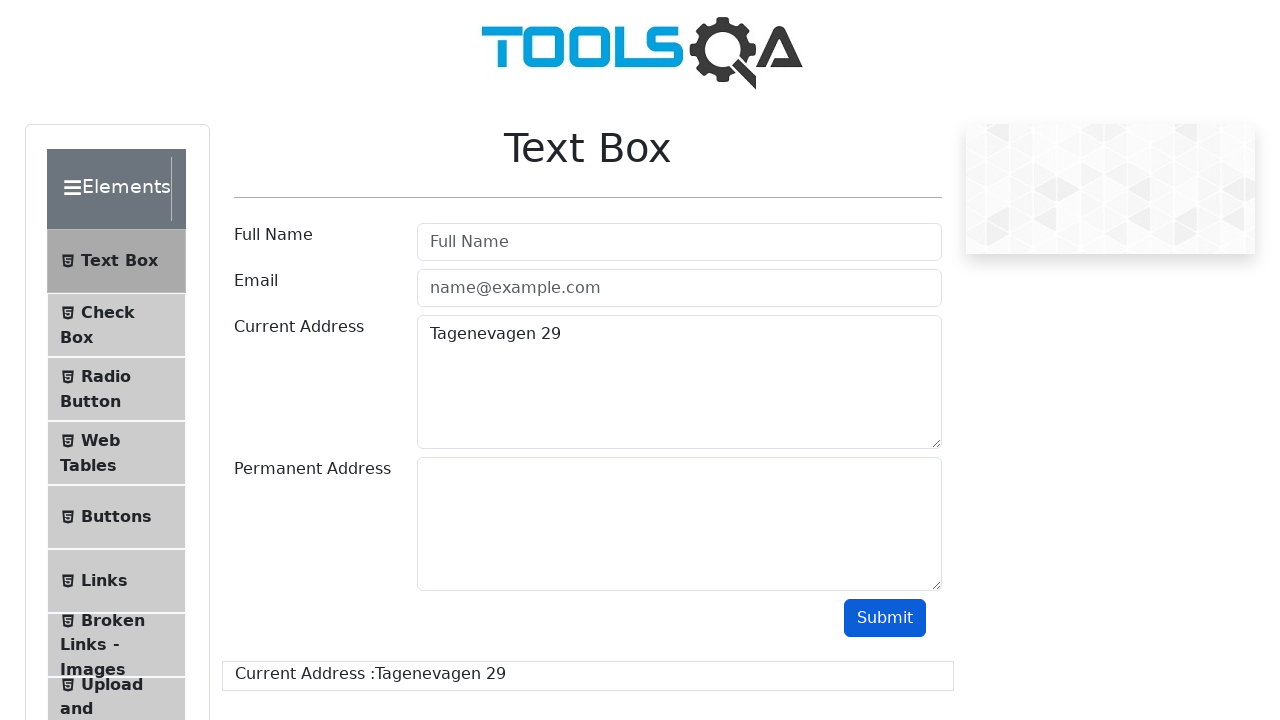